Interacts with a web table by clicking a checkbox in the row containing "Selenium" and clicking a link in the row containing "Ola"

Starting URL: https://seleniumpractise.blogspot.com/2021/08/webtable-in-html.html

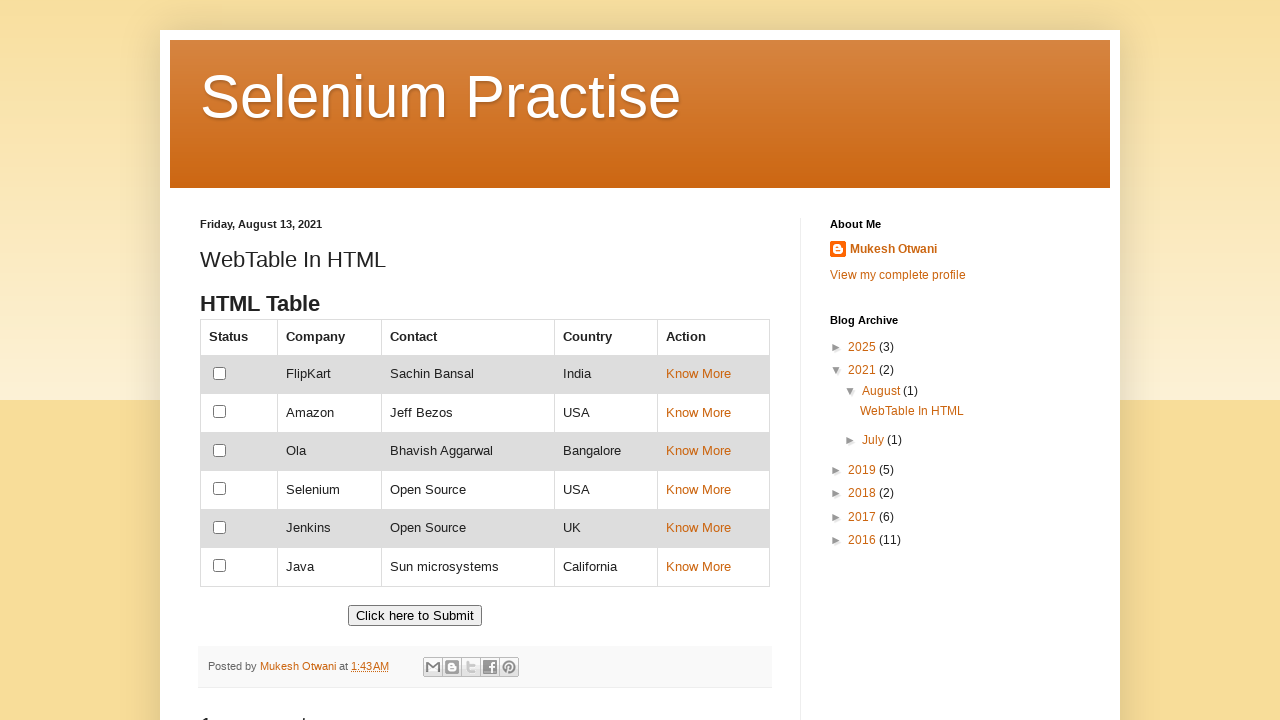

Waited for web table to be visible
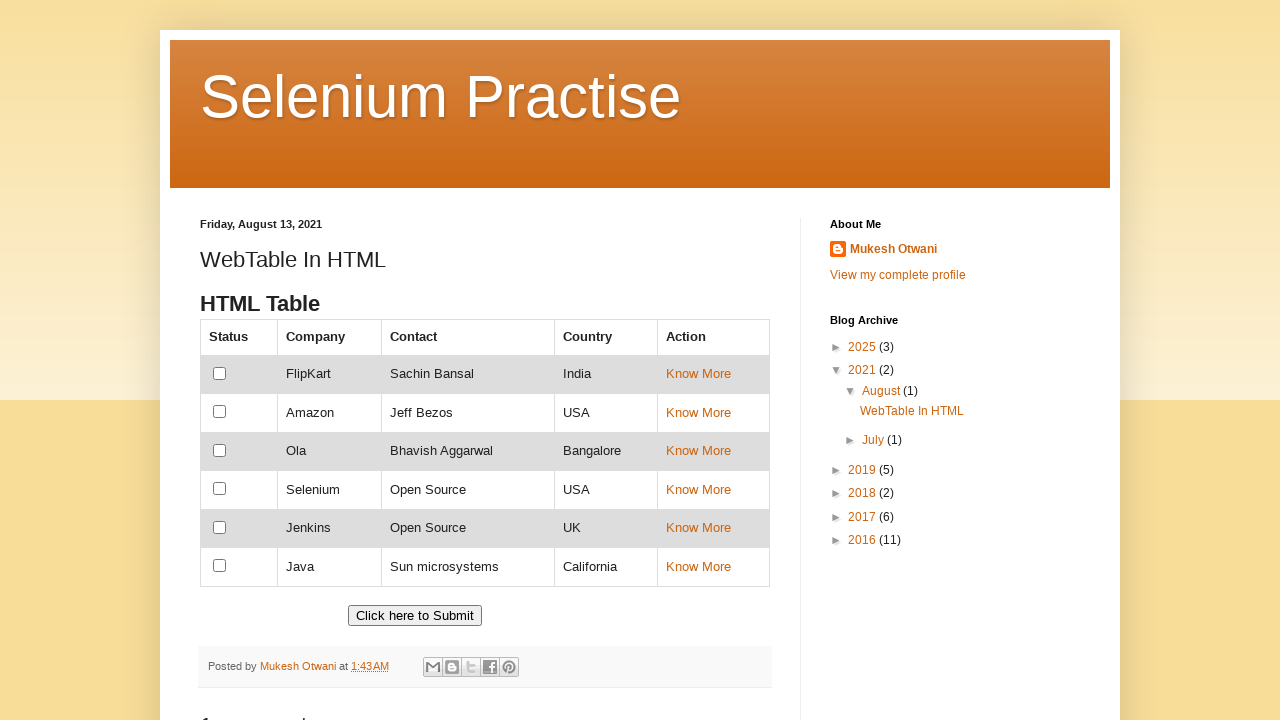

Clicked checkbox in Selenium row at (220, 489) on xpath=//*[text()='Selenium']/preceding-sibling::td//input
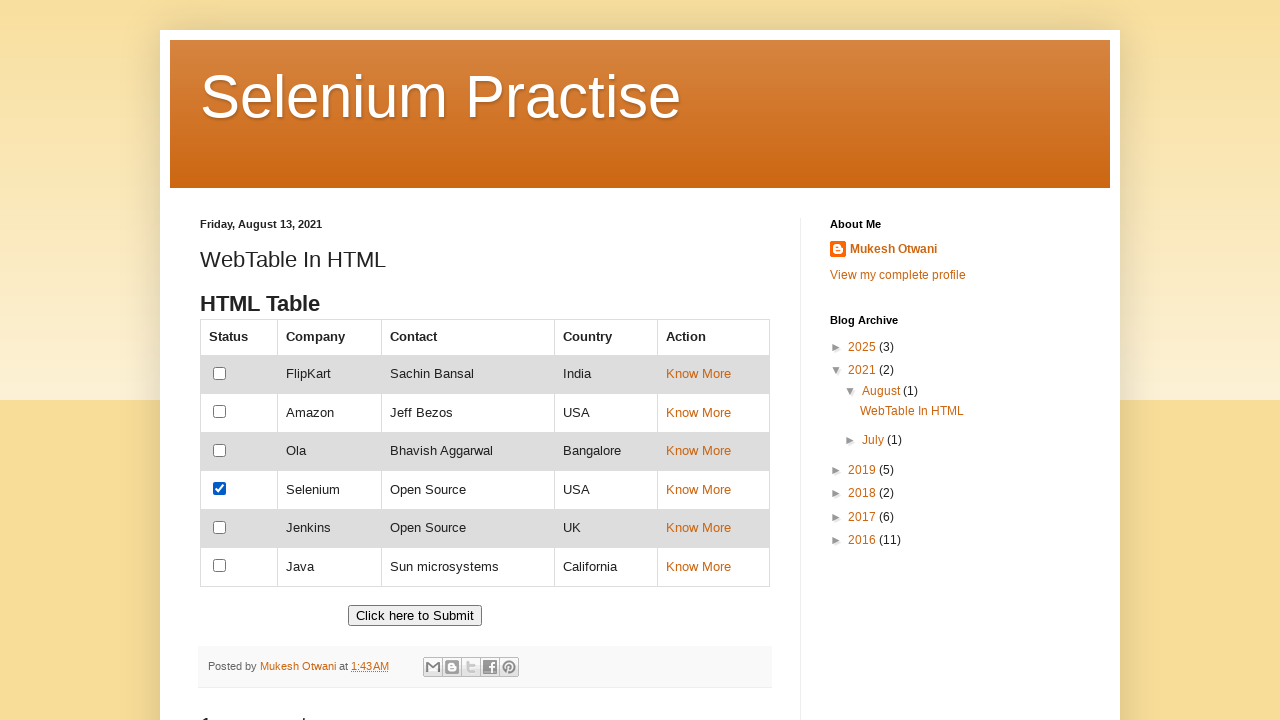

Clicked link in Ola row at (698, 451) on xpath=//*[text()='Ola']/following-sibling::td//a
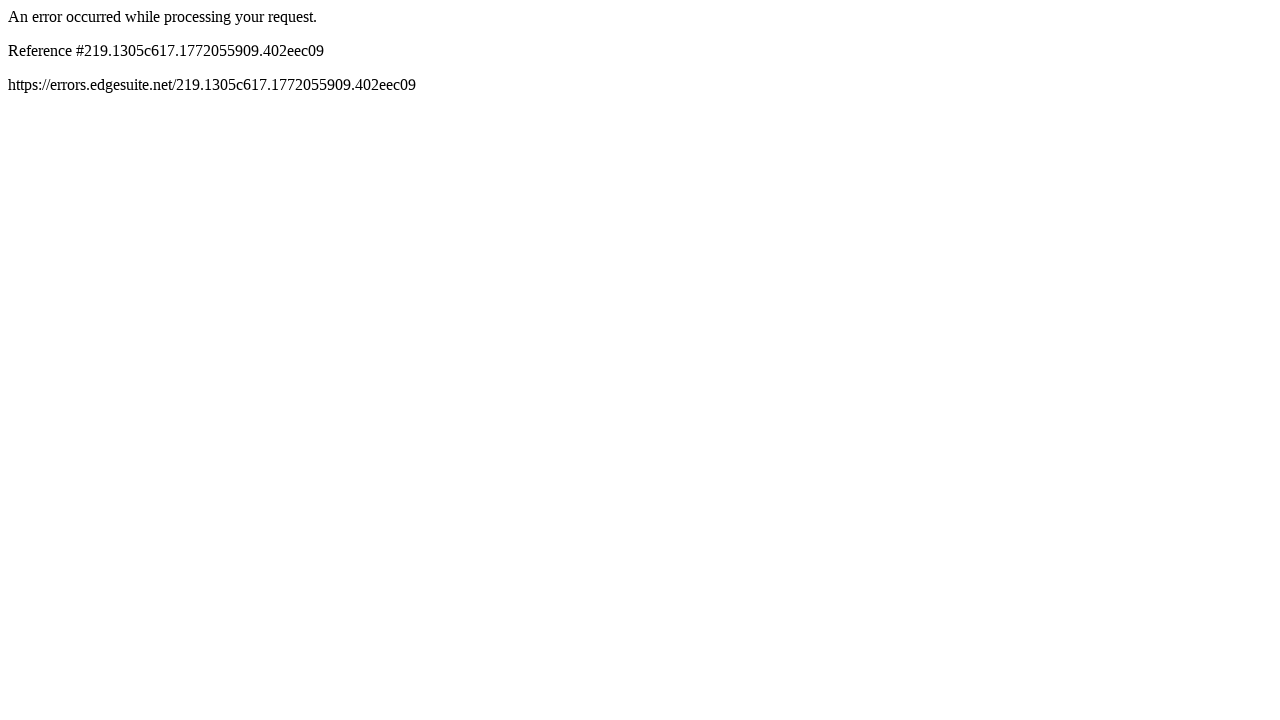

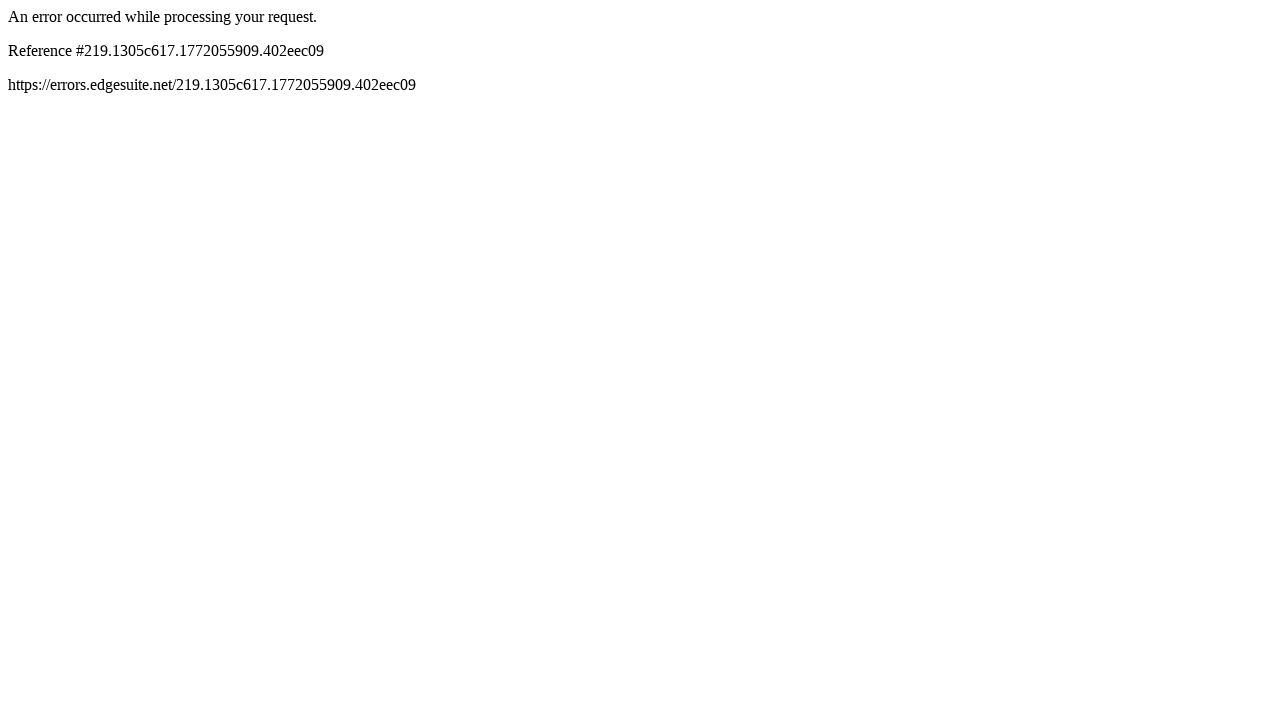